Tests handling a JavaScript prompt alert by entering text and accepting it, then clicking a link

Starting URL: https://the-internet.herokuapp.com/javascript_alerts

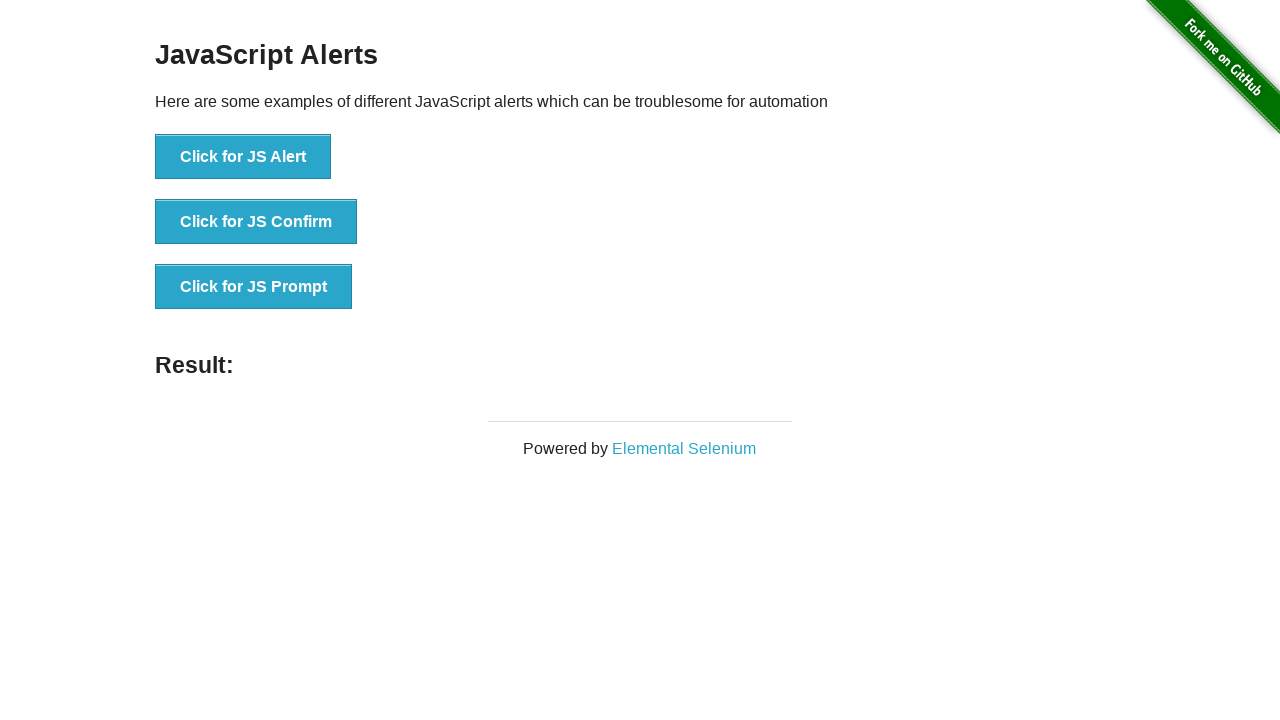

Set up dialog handler to accept prompt with 'Hello World'
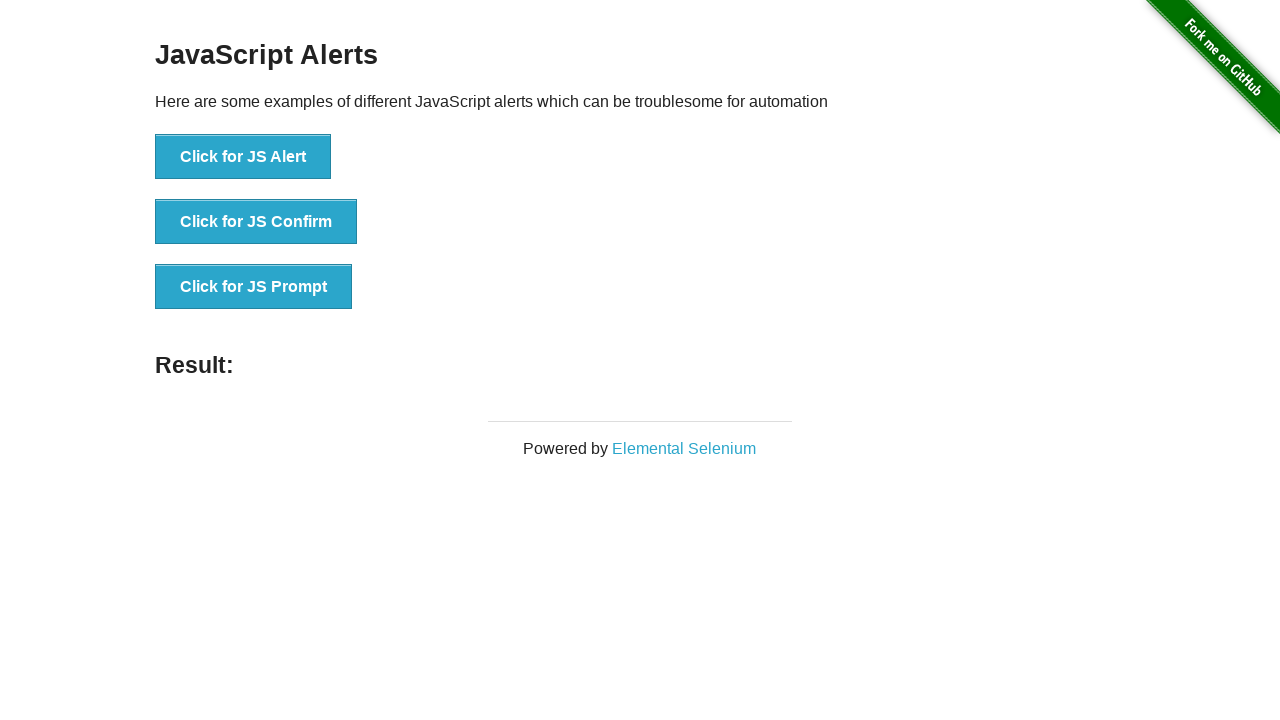

Clicked 'Click for JS Prompt' button to trigger JavaScript prompt alert at (254, 287) on xpath=//button[.='Click for JS Prompt']
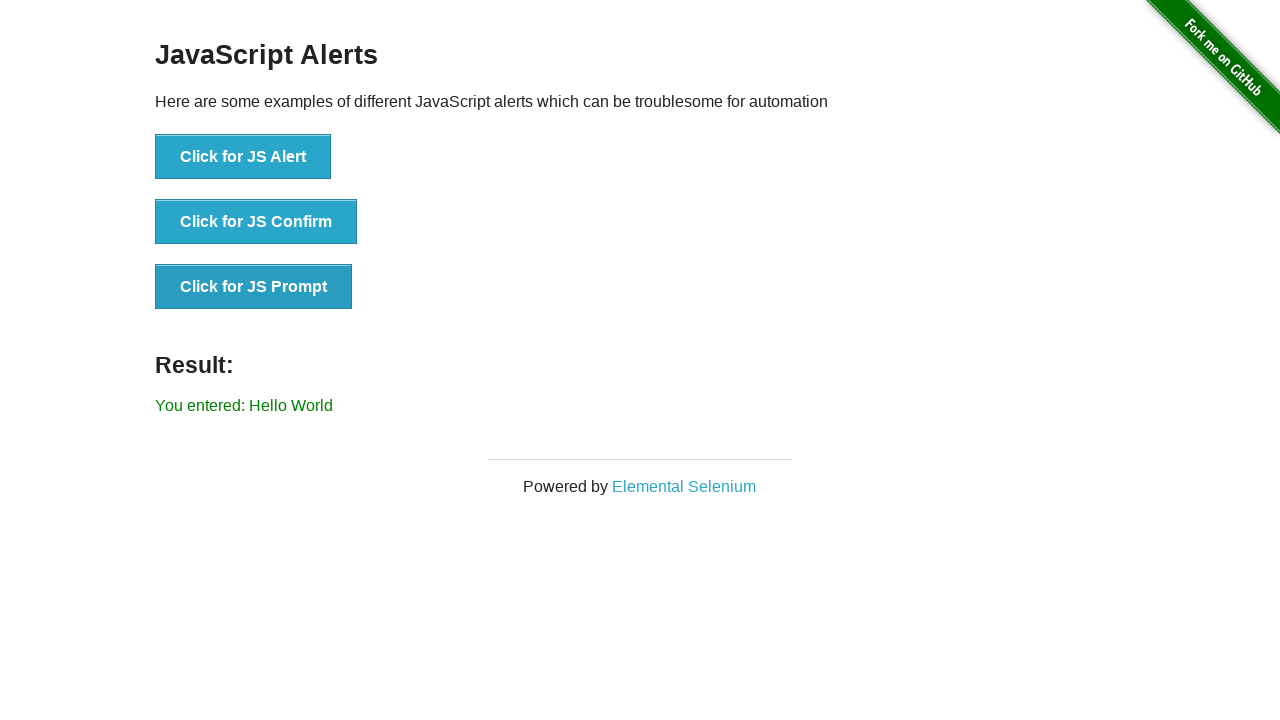

Clicked 'Elemental Selenium' link at (684, 486) on xpath=//a[.='Elemental Selenium']
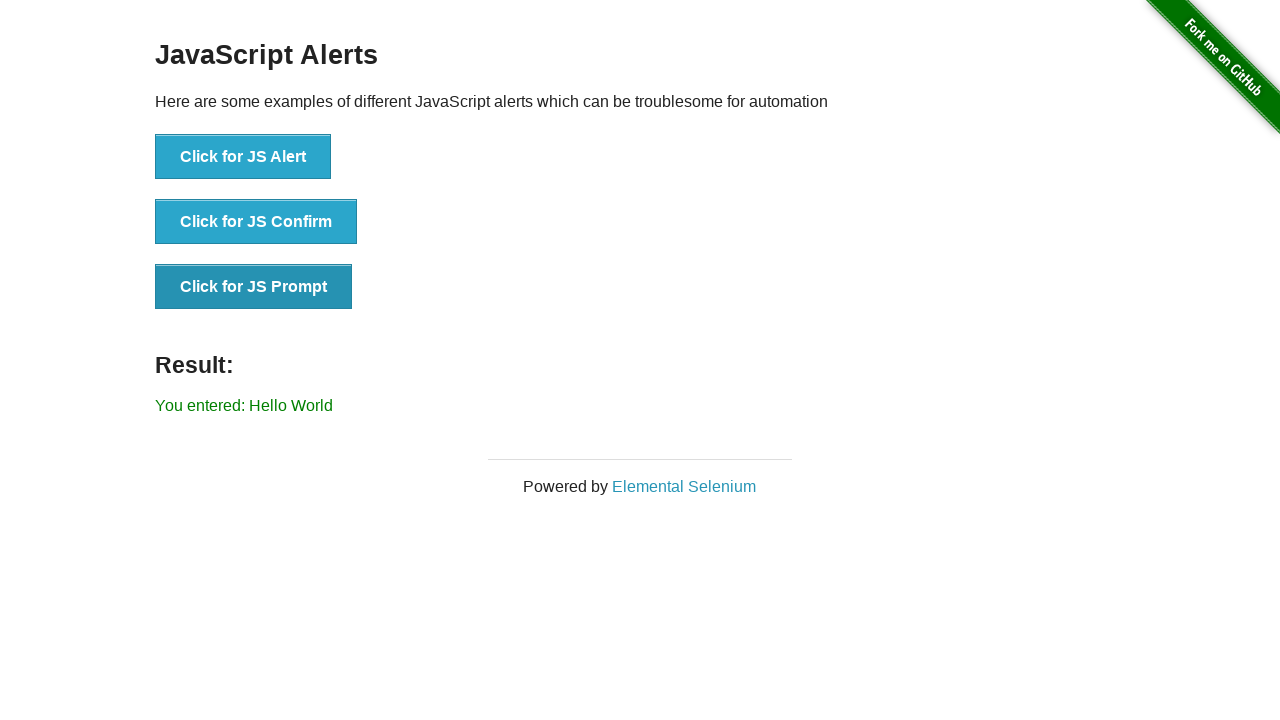

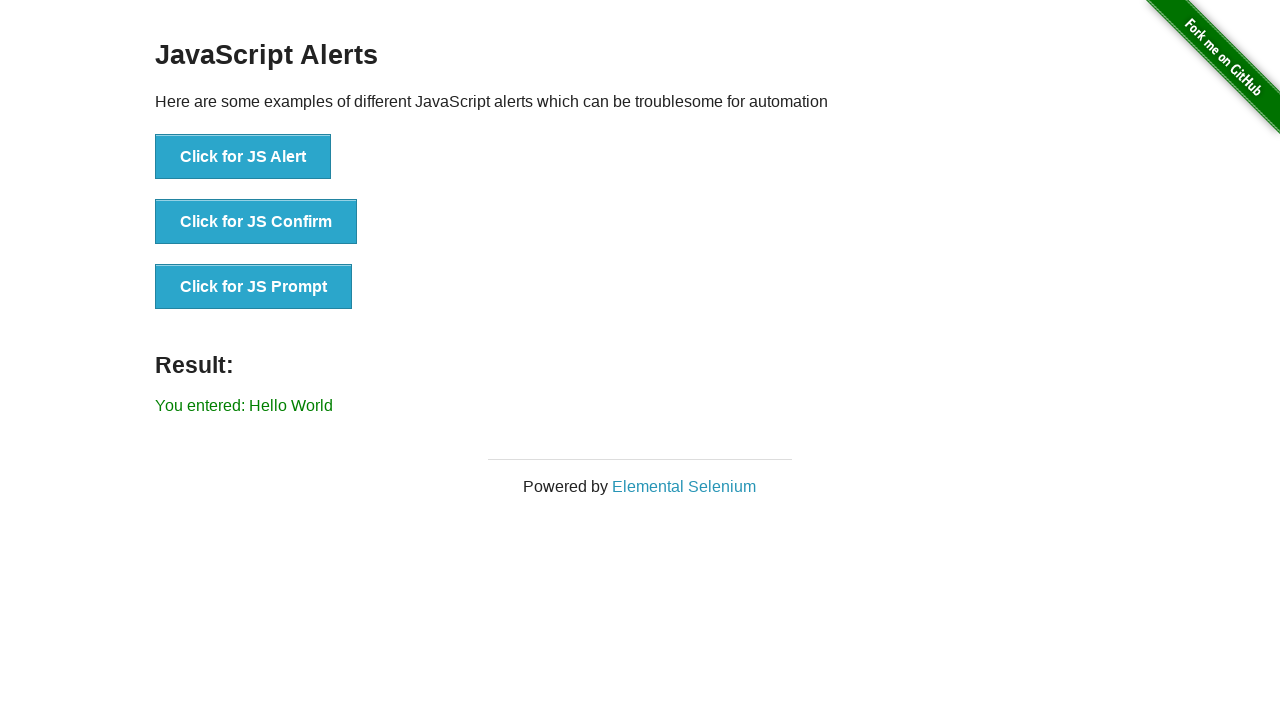